Tests various types of JavaScript alerts including simple alerts, confirmation dialogs, and prompt dialogs by accepting, dismissing, and entering text

Starting URL: https://demoqa.com/alerts

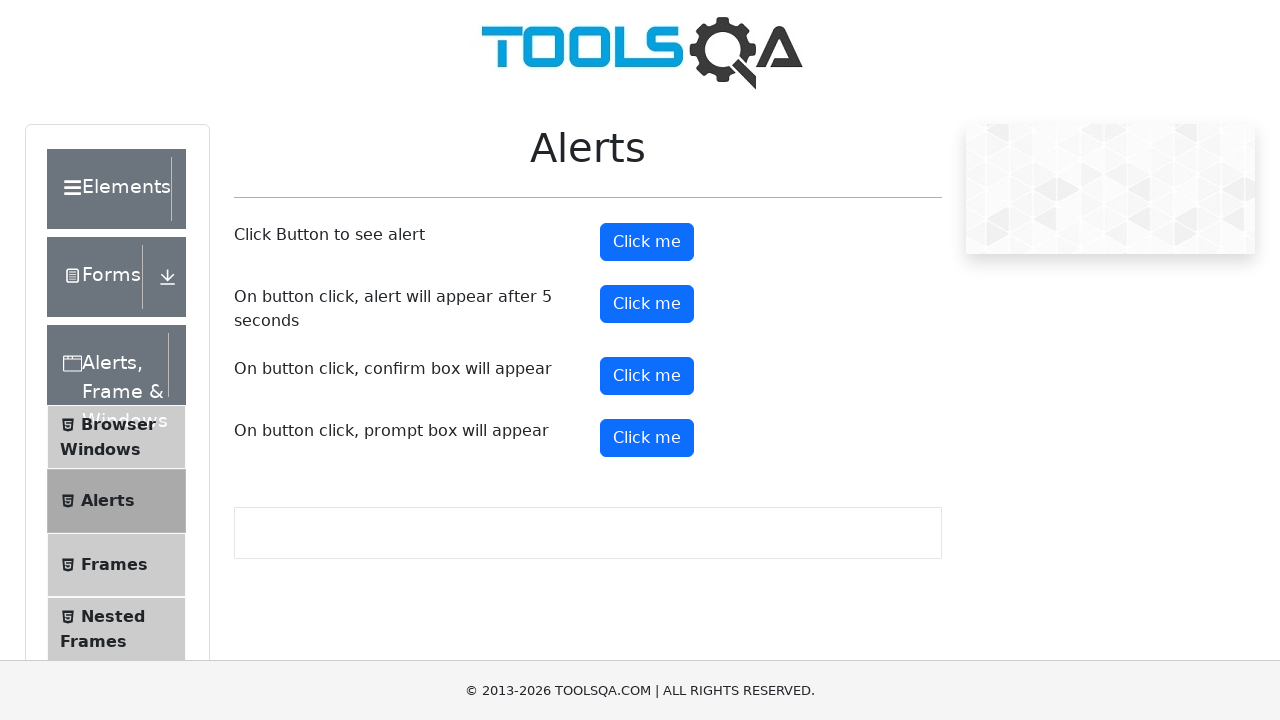

Clicked alert button to trigger simple alert at (647, 242) on #alertButton
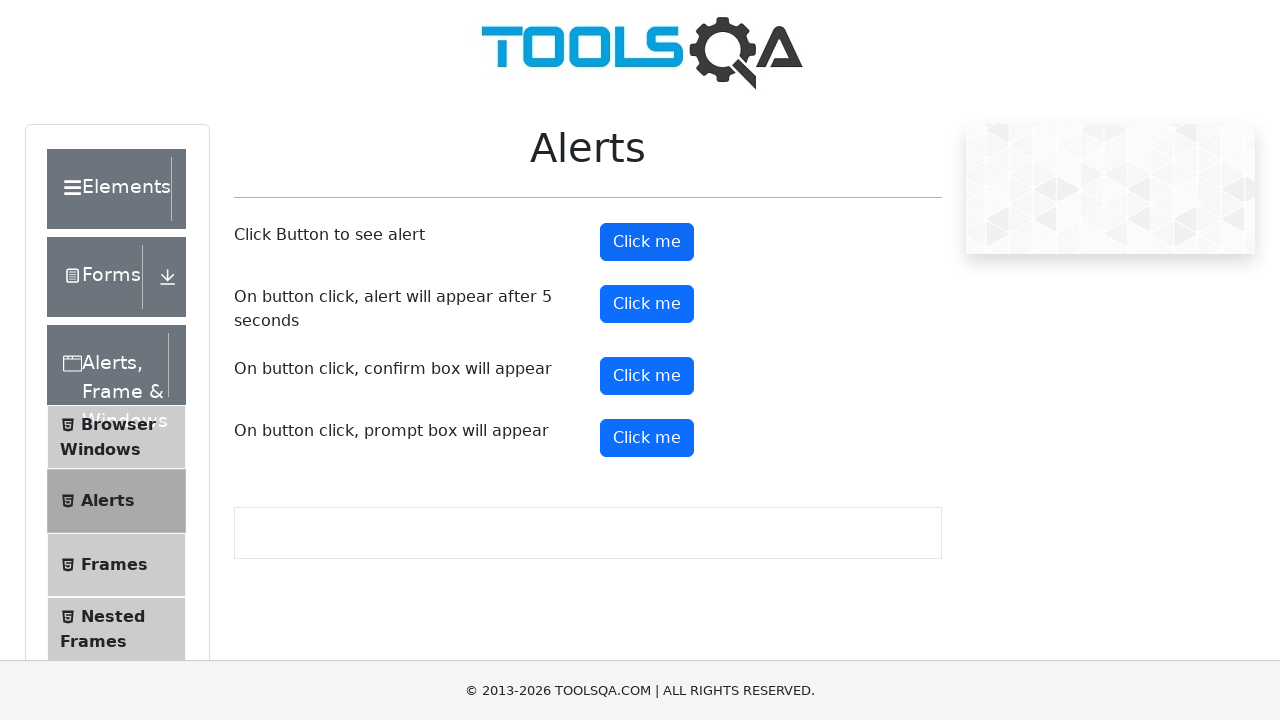

Set up dialog handler to accept simple alert
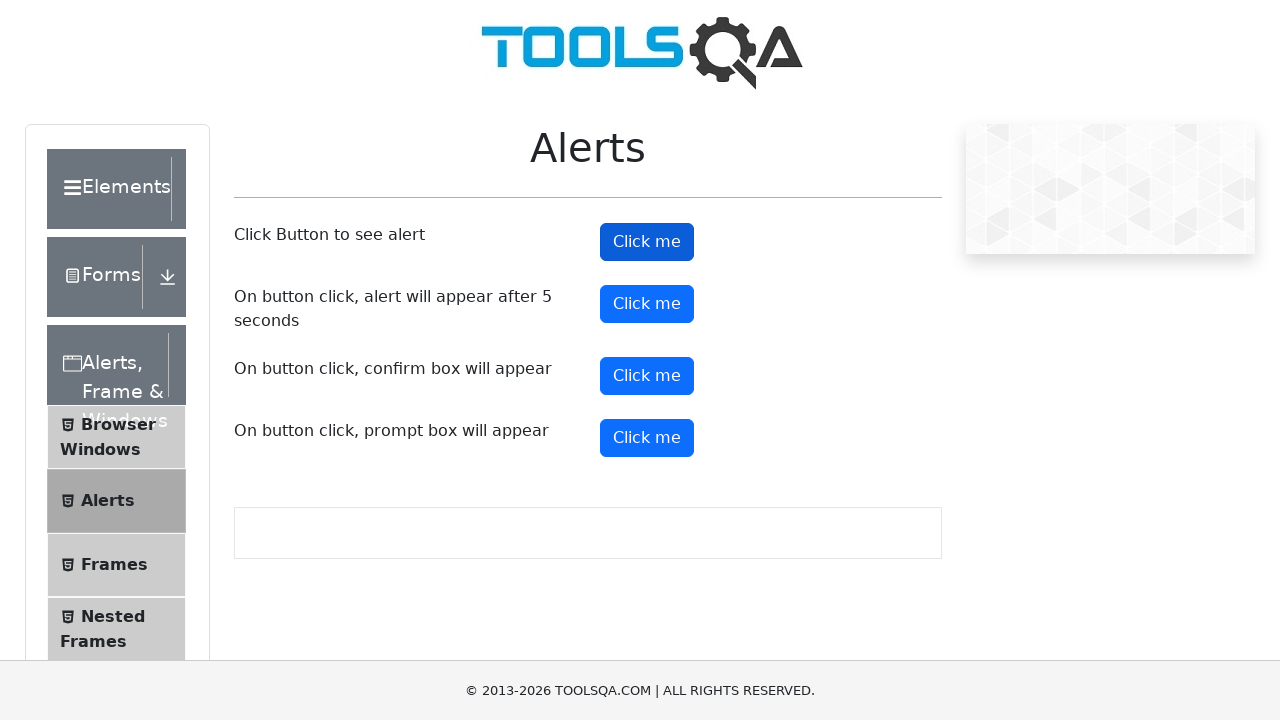

Clicked confirm button to trigger confirmation dialog at (647, 376) on #confirmButton
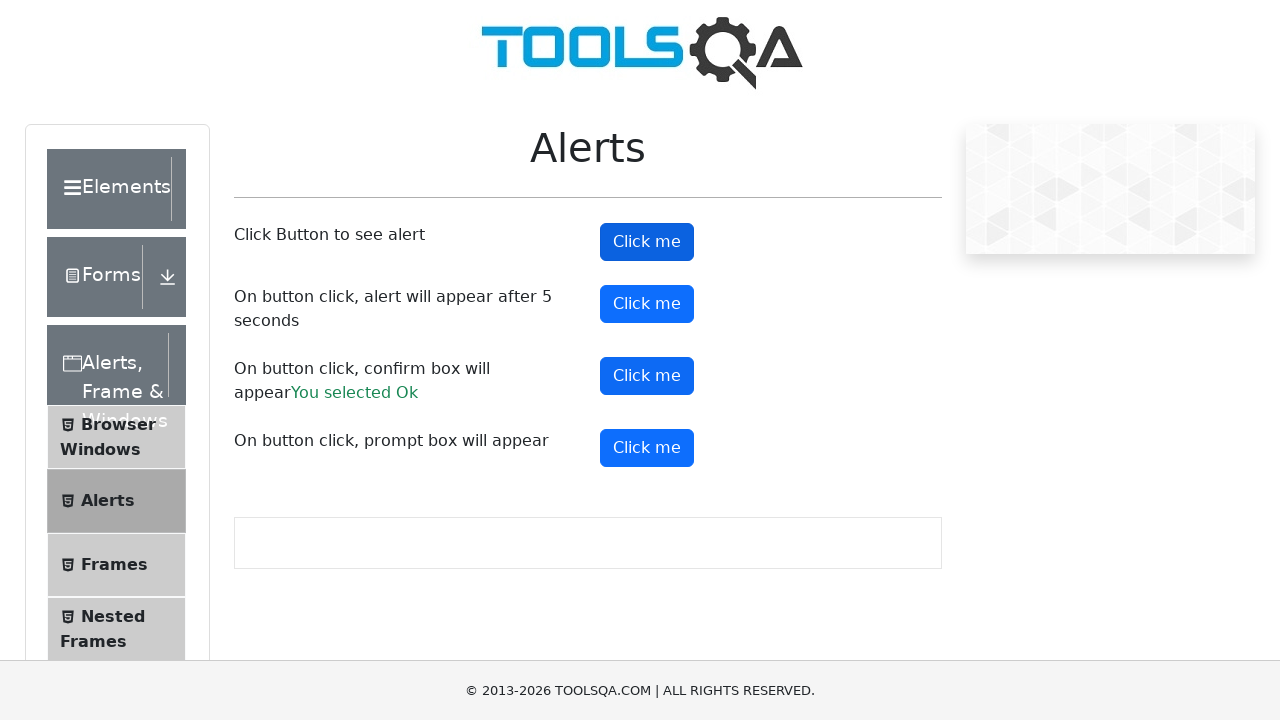

Set up dialog handler to accept confirmation dialog
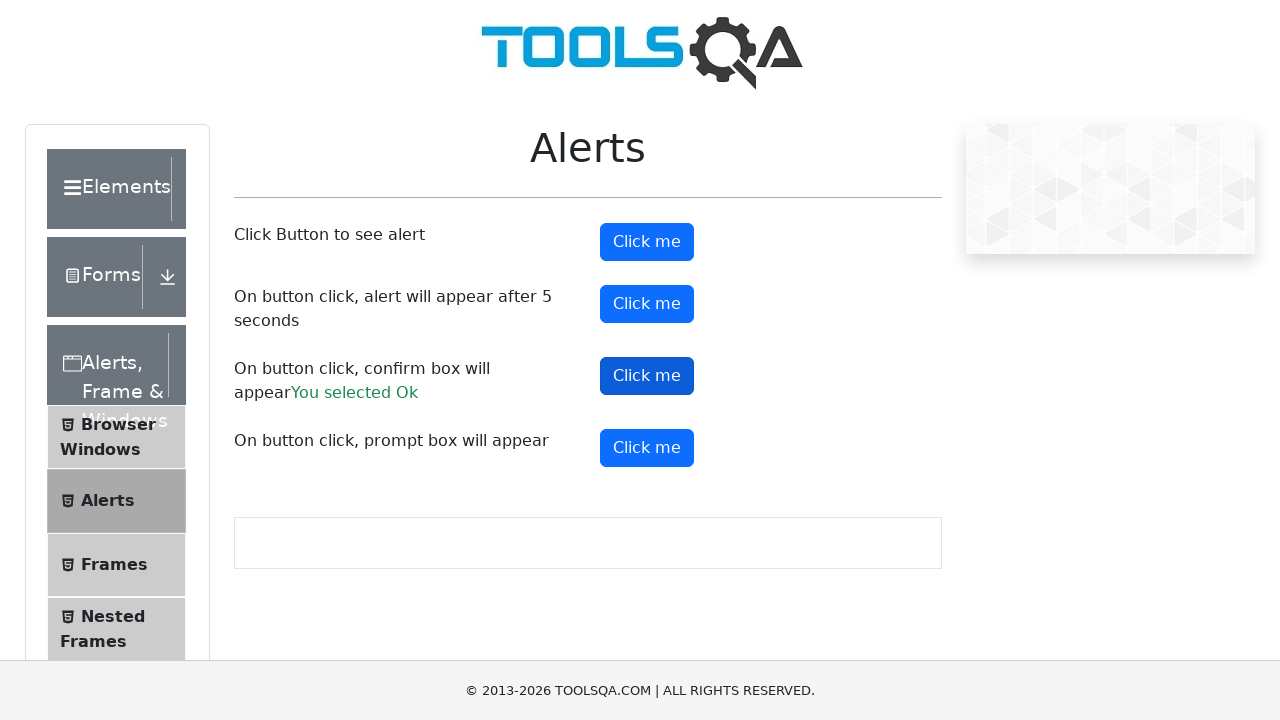

Clicked confirm button again to trigger second confirmation dialog at (647, 376) on #confirmButton
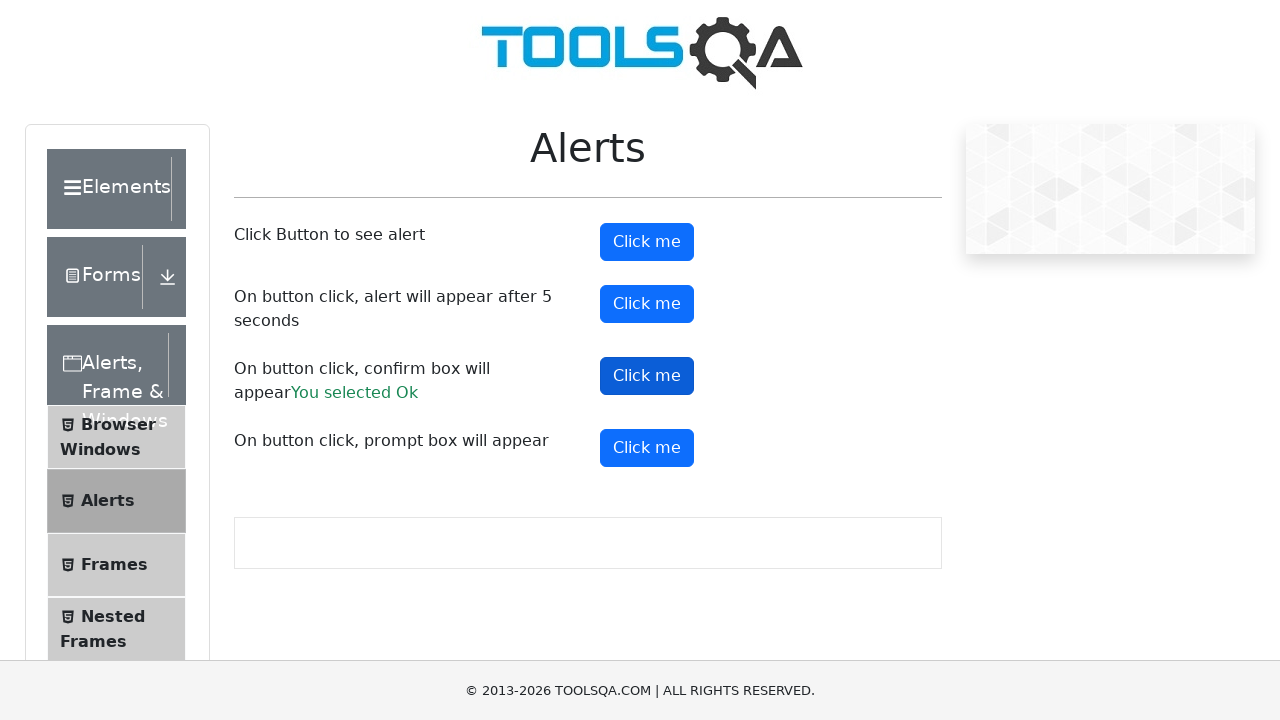

Set up dialog handler to dismiss confirmation dialog
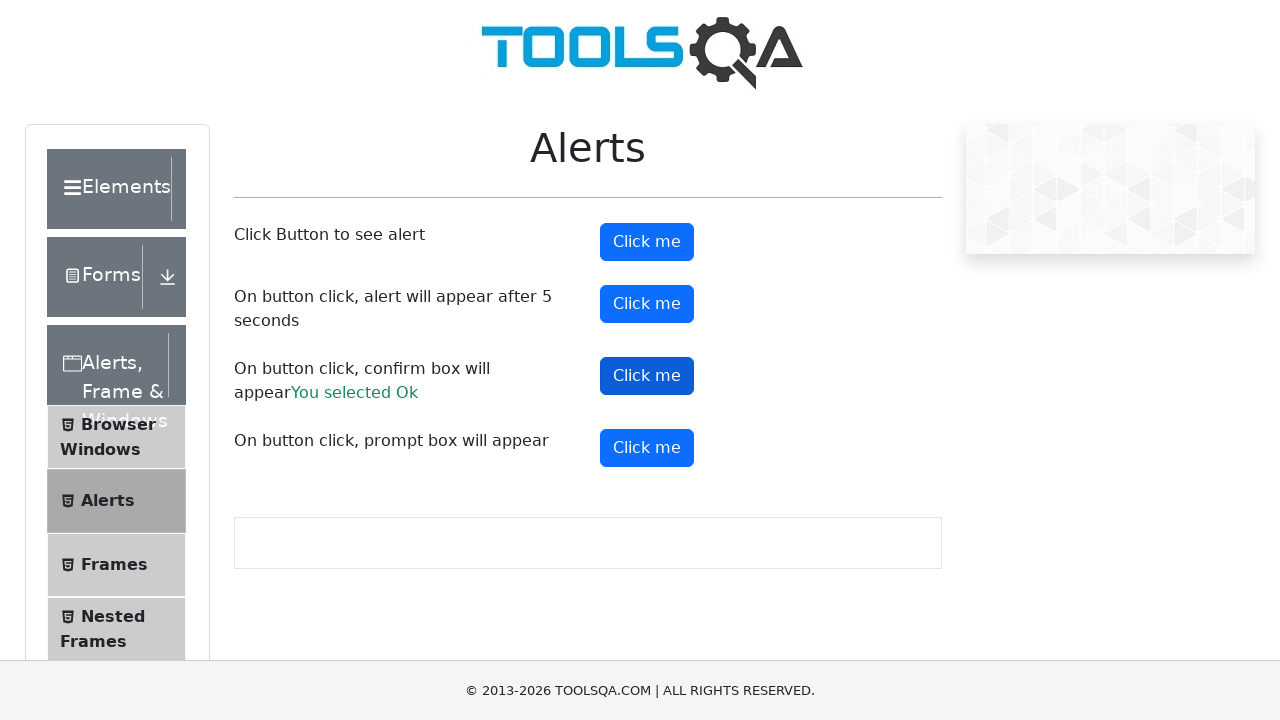

Clicked prompt button to trigger prompt dialog at (647, 448) on #promtButton
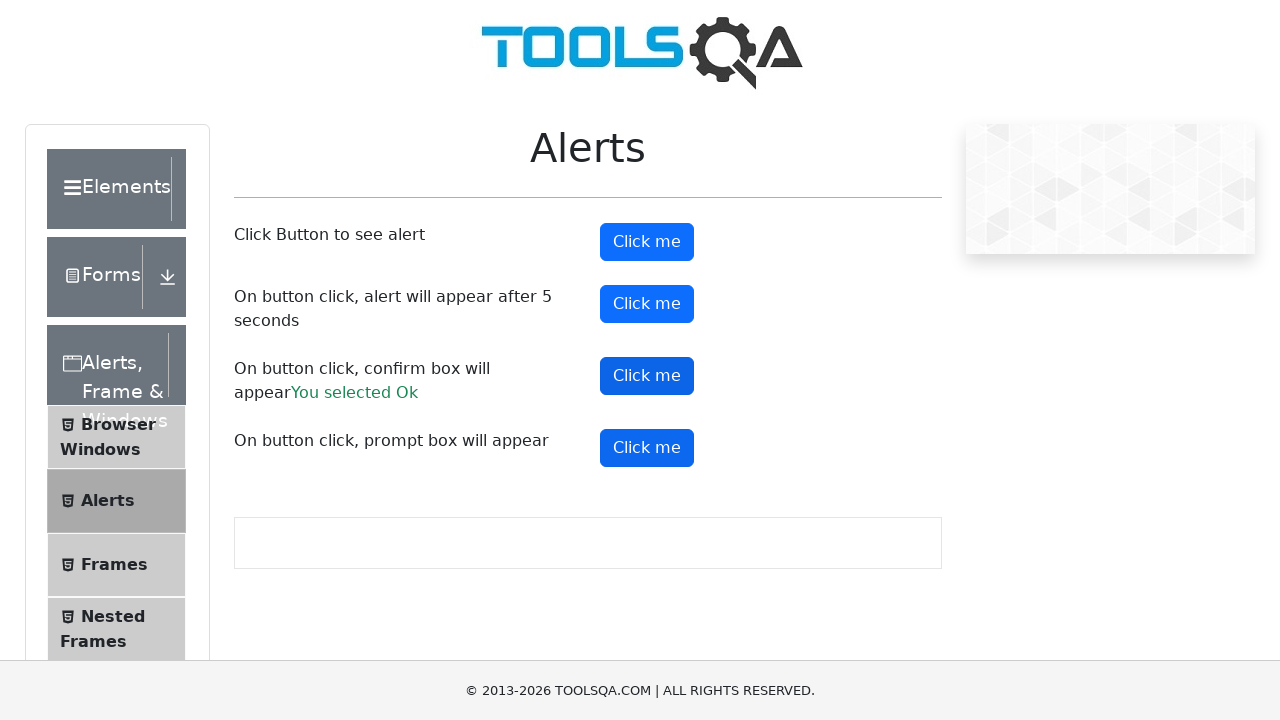

Set up dialog handler to enter 'seniorQA' in prompt dialog and accept
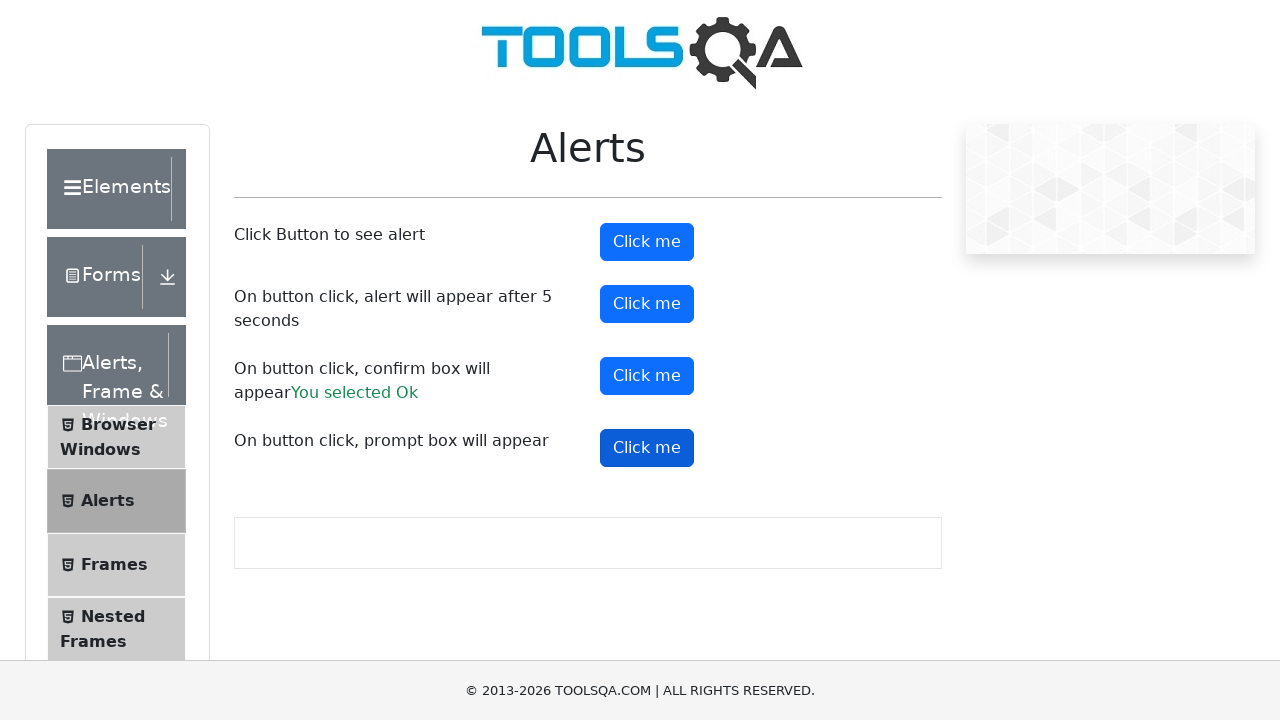

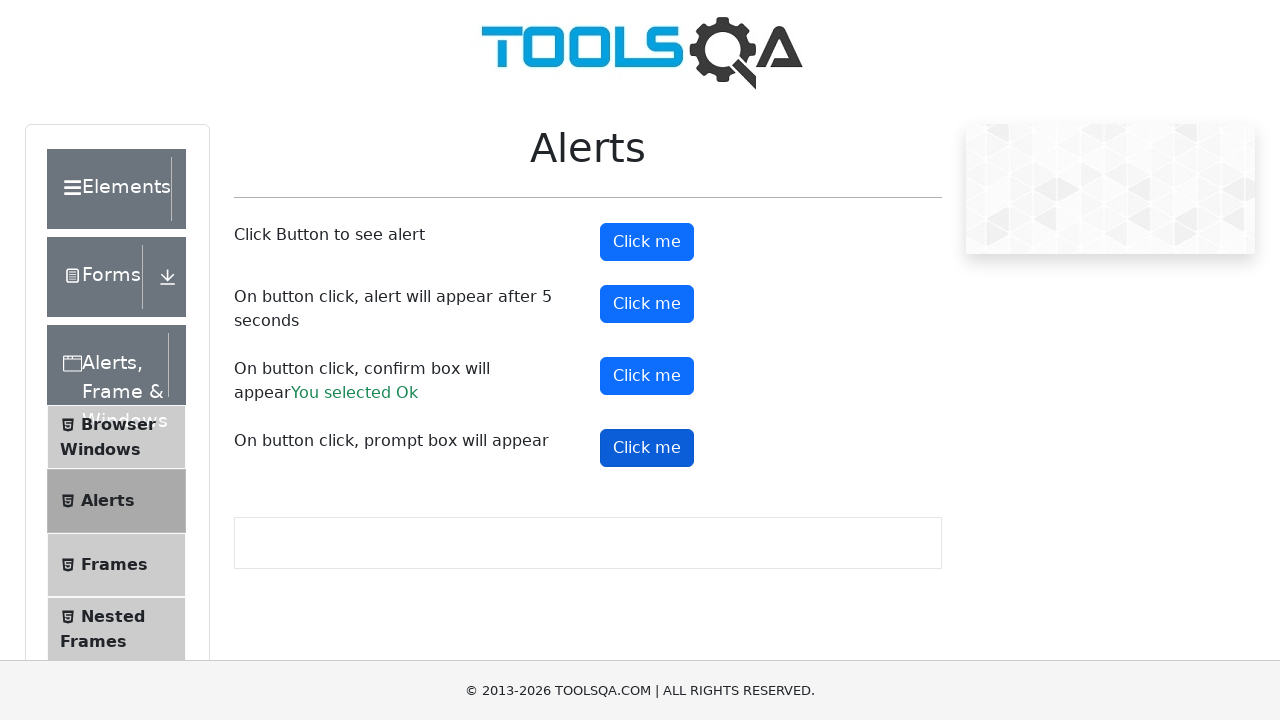